Tests browser window management by setting window position and size, then verifying the changes were applied correctly

Starting URL: http://www.compendiumdev.co.uk/selenium/frames

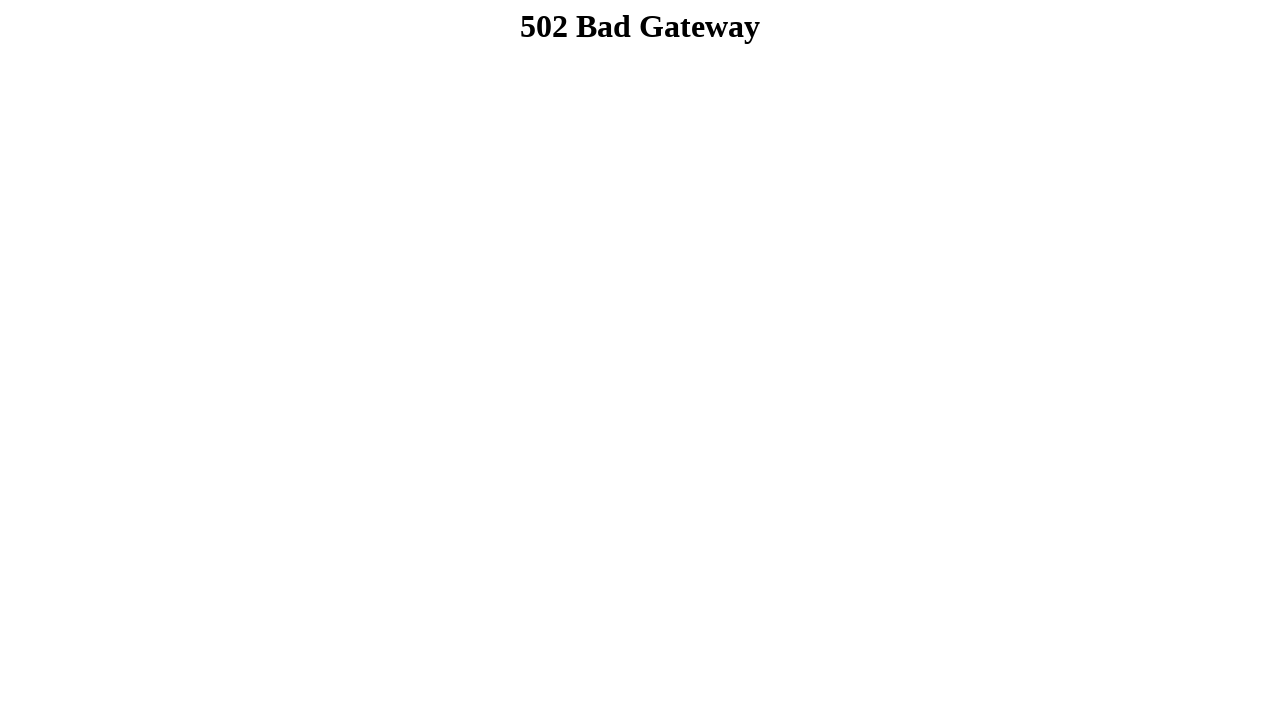

Set viewport size to 500x400
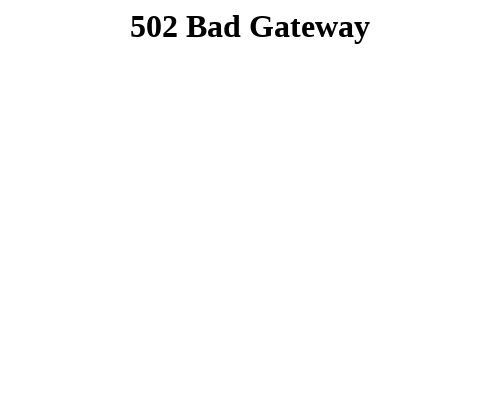

Retrieved current viewport size
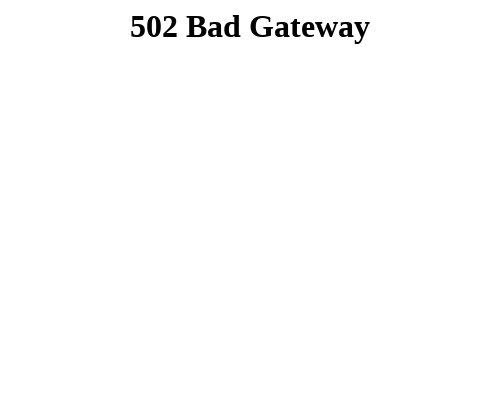

Verified viewport width is 500
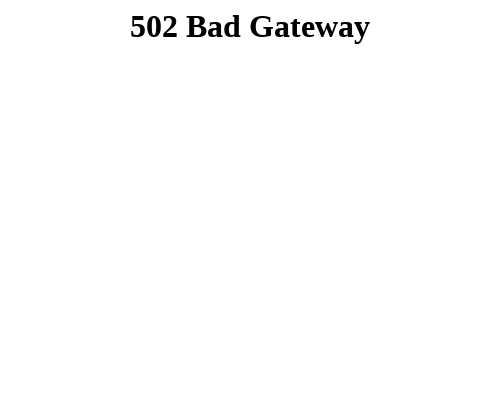

Verified viewport height is 400
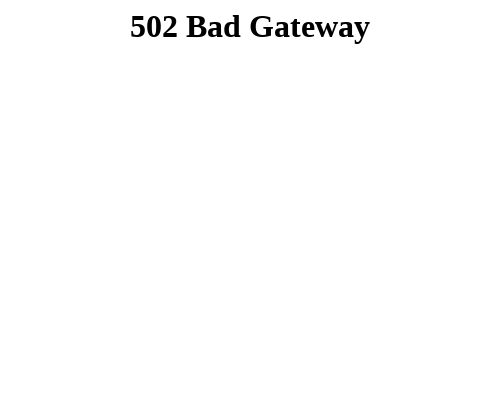

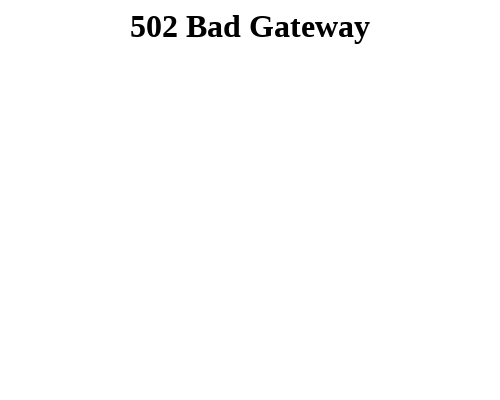